Navigates to a Selenium course content page and clicks on a heading element (likely an accordion or expandable section)

Starting URL: http://greenstech.in/selenium-course-content.html

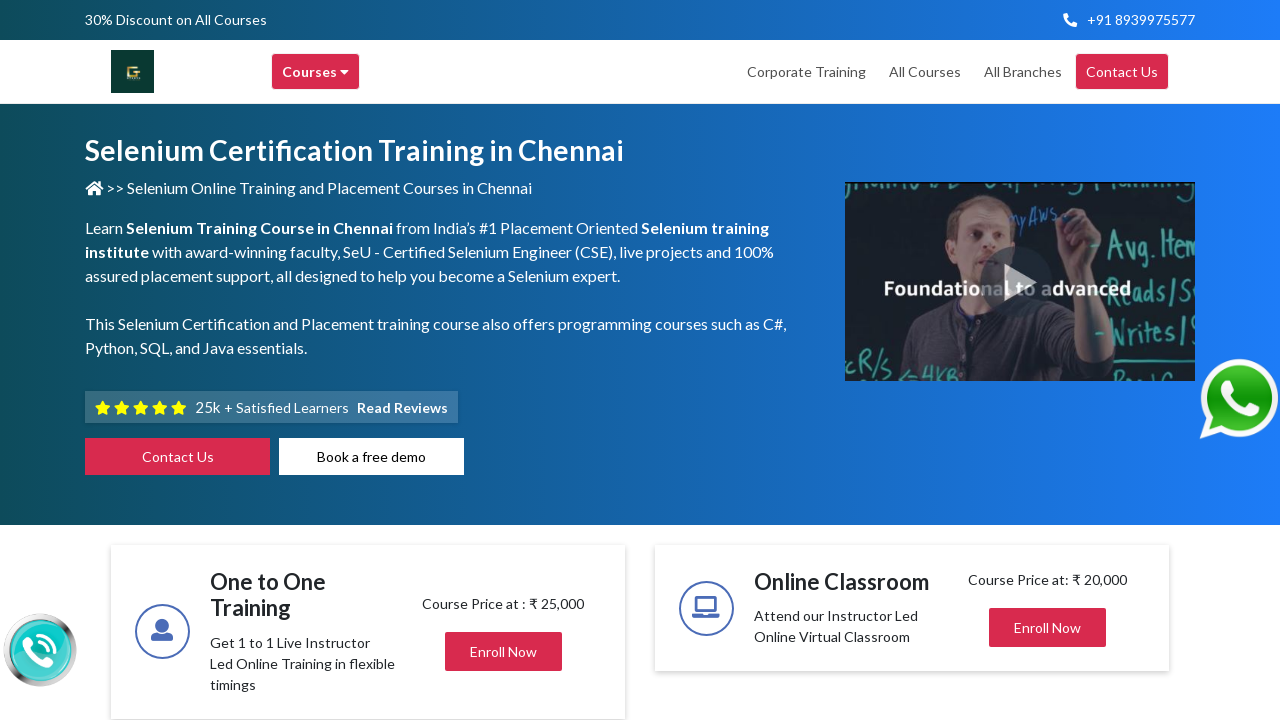

Navigated to Selenium course content page
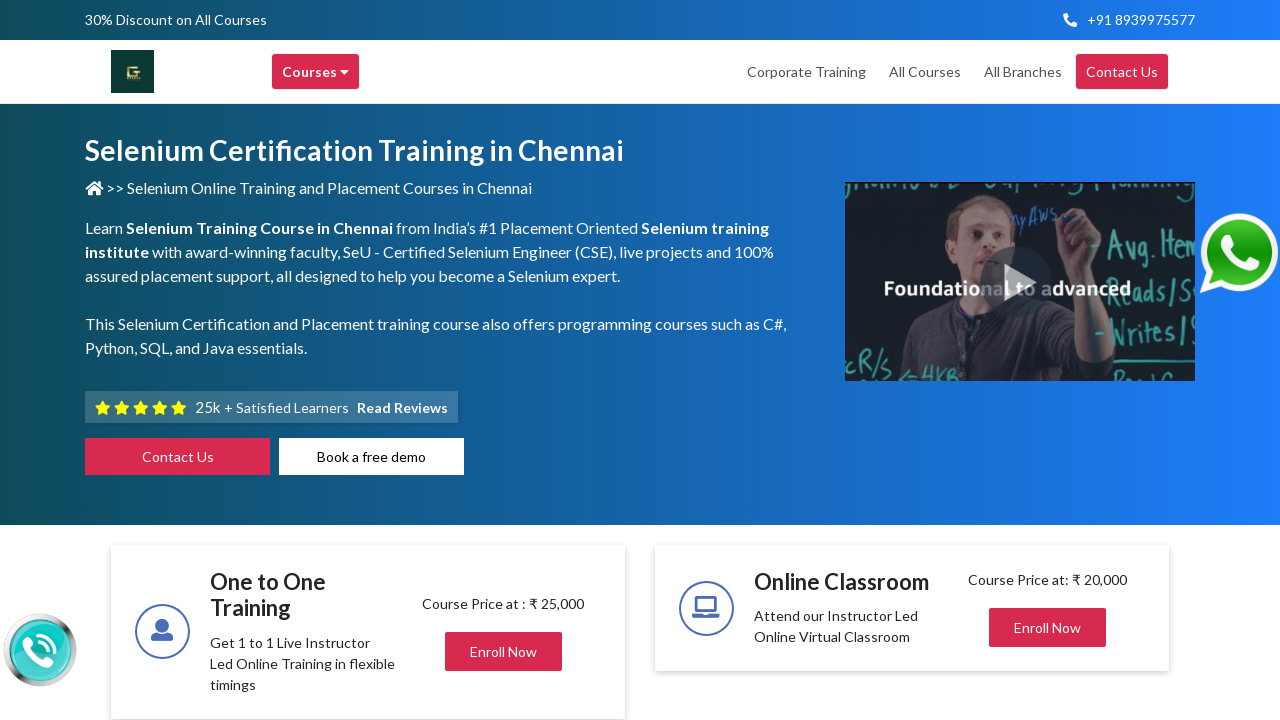

Clicked on heading element (accordion/expandable section) at (1048, 361) on #heading20
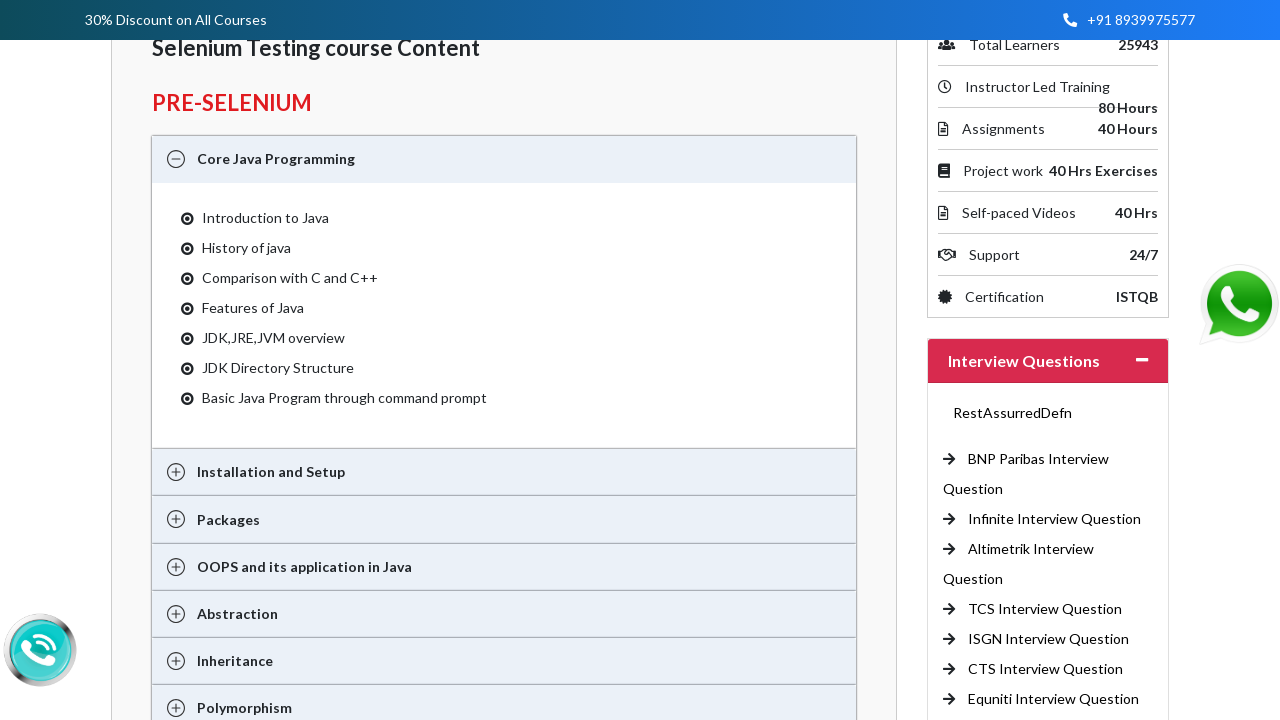

Waited for content expansion to complete
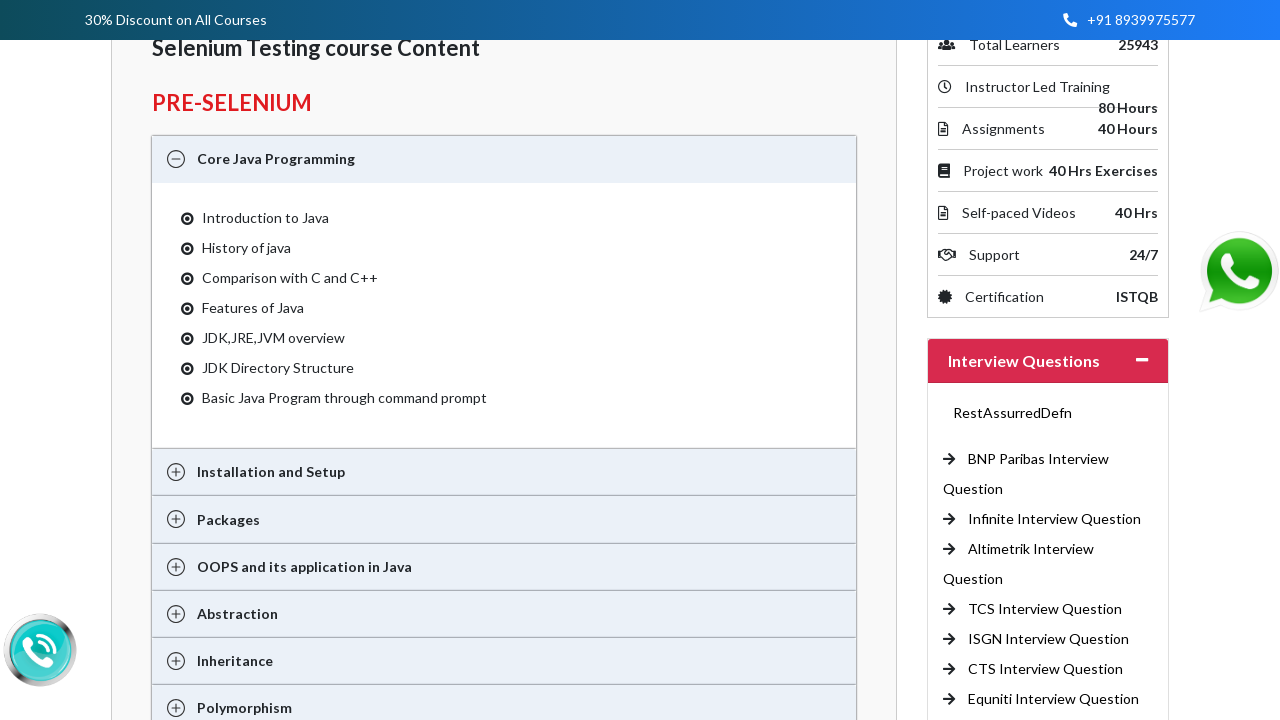

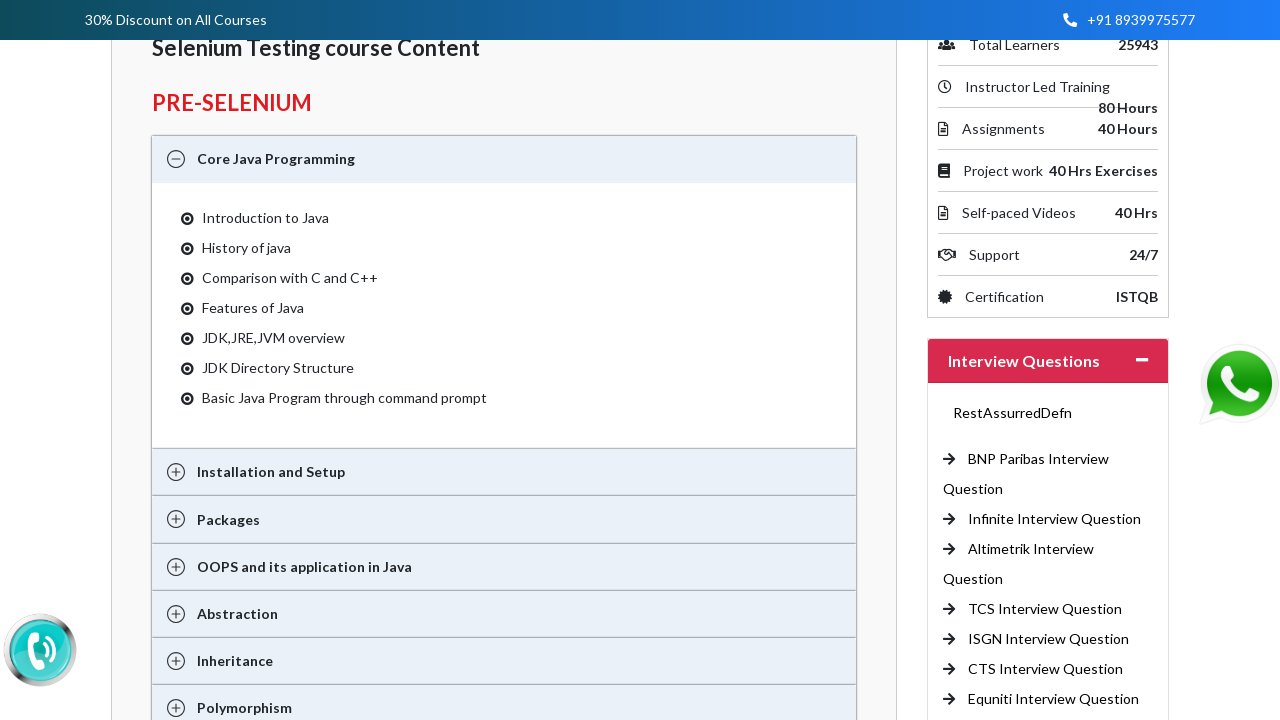